Verifies the subscription functionality on the Cart page by scrolling to the subscription section, entering an email address, clicking the subscribe button, and confirming that a success message is displayed.

Starting URL: https://www.automationexercise.com/view_cart

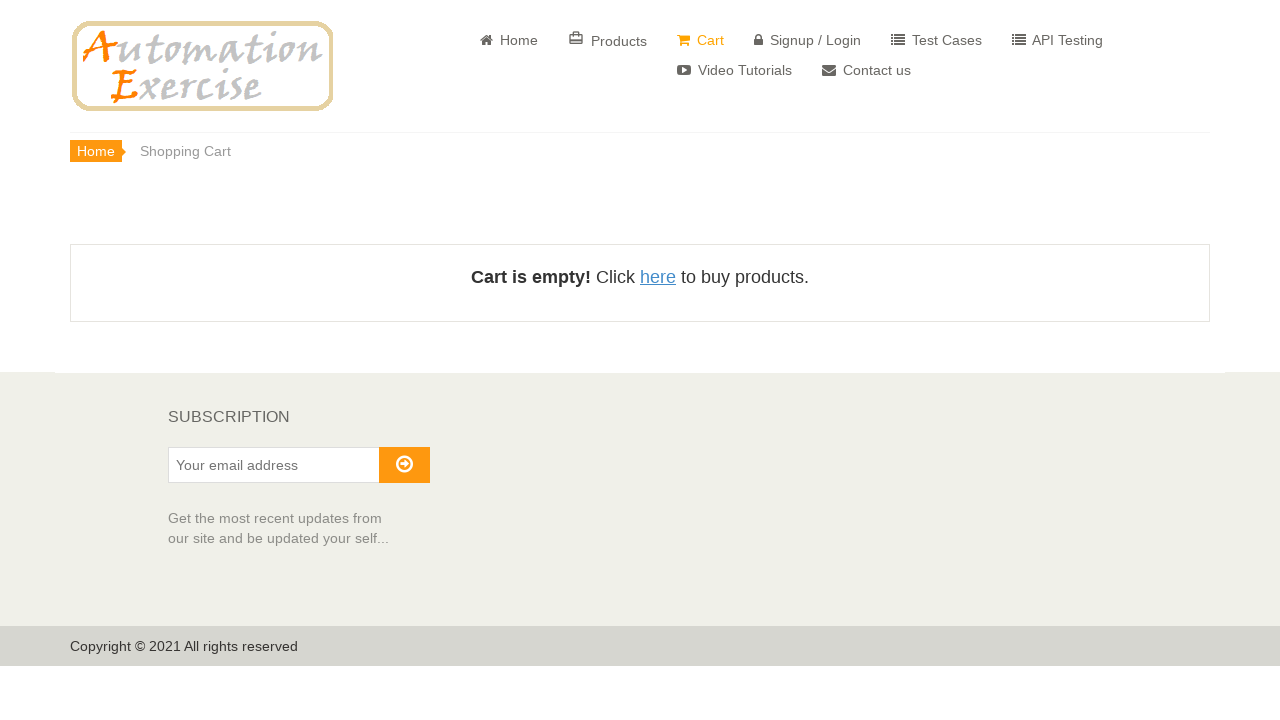

Scrolled to the bottom of the page to reveal subscription section
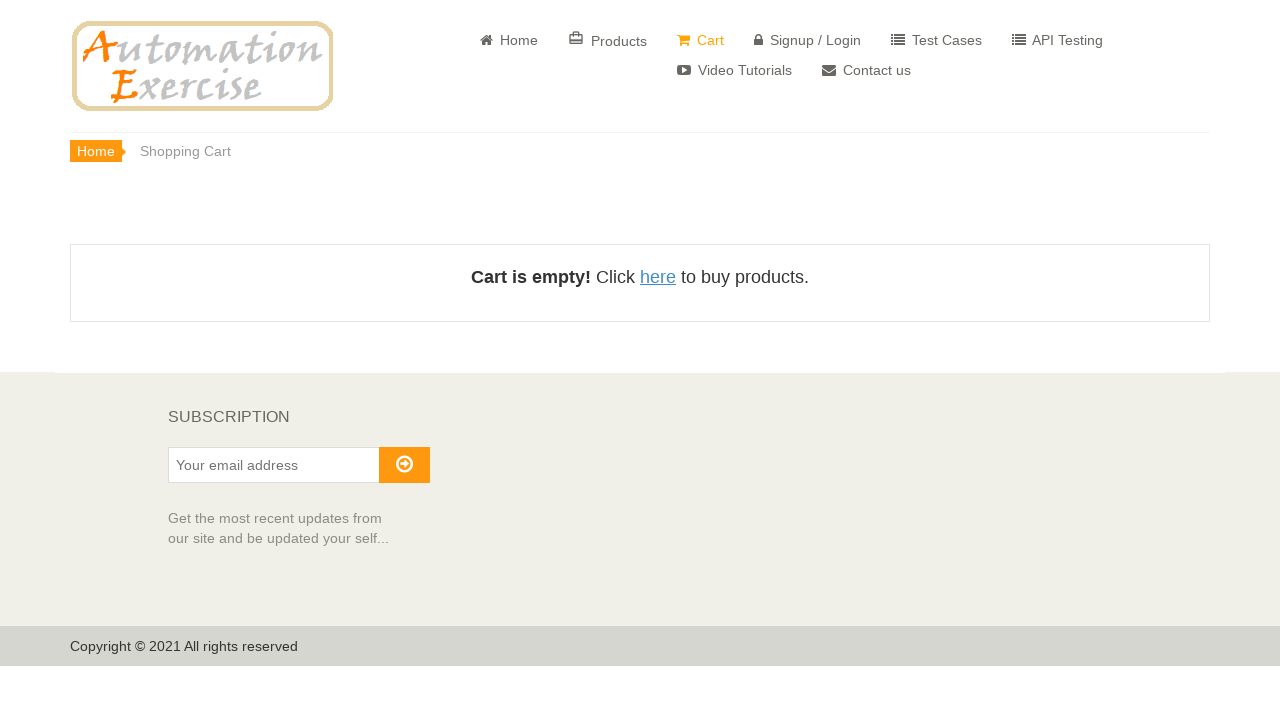

Subscription email input field is now visible
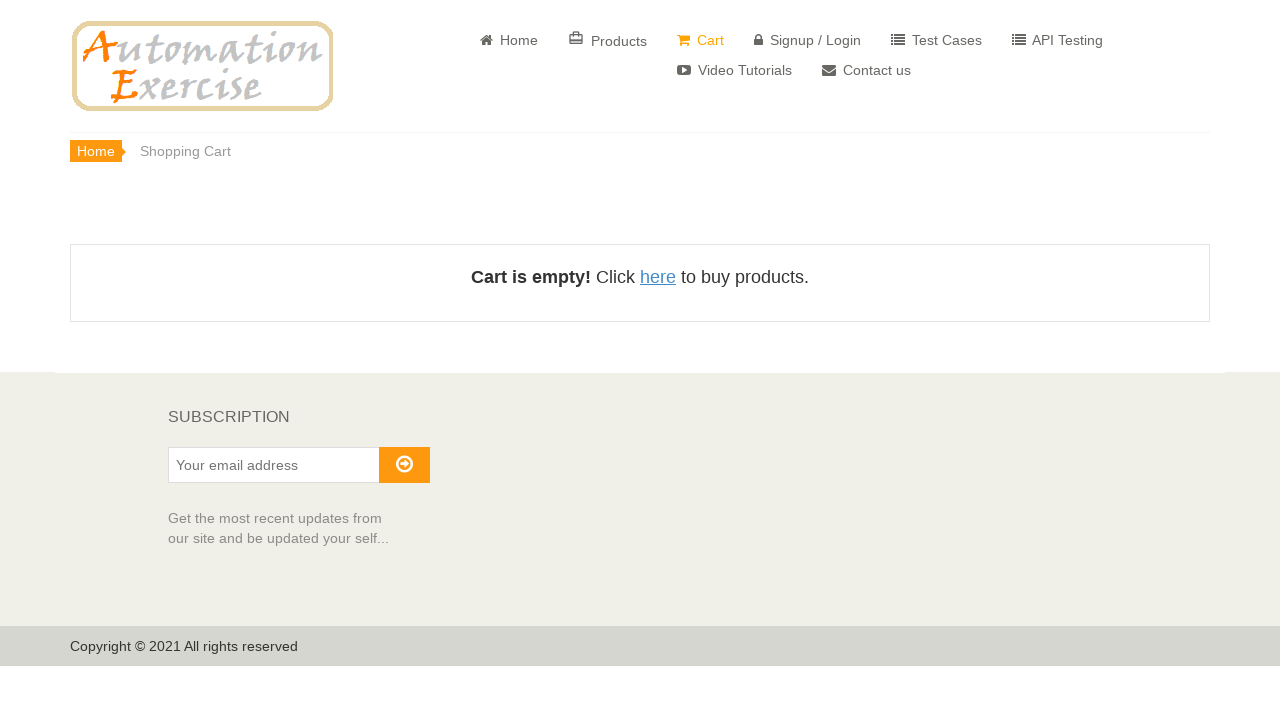

Entered email address 'subscriber_test_7294@example.com' in subscription field on #susbscribe_email
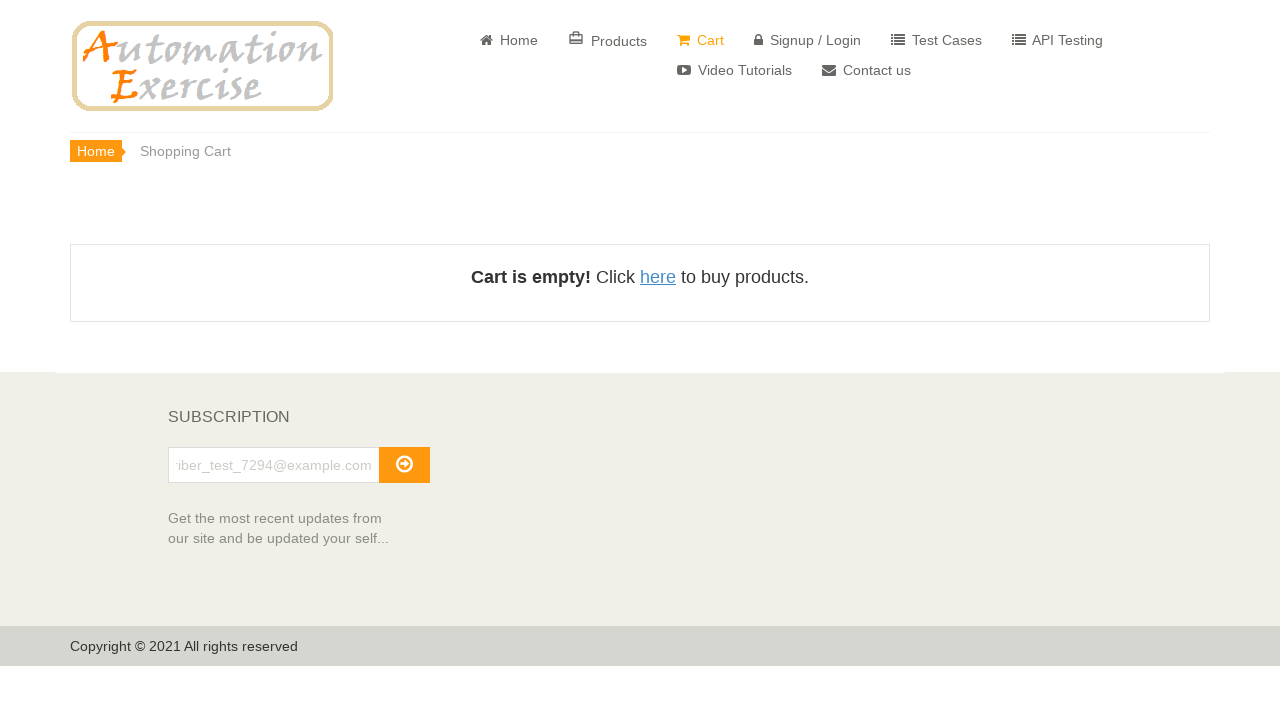

Clicked the Subscribe button at (404, 465) on #subscribe
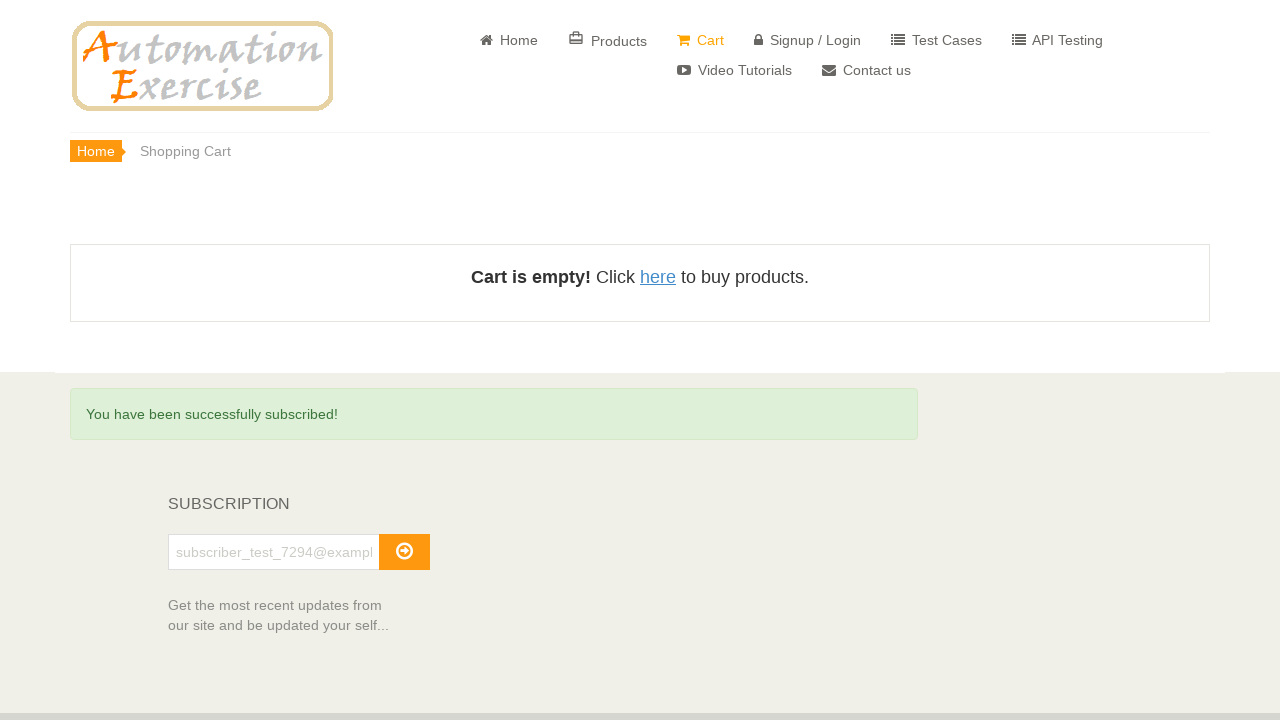

Success message appeared confirming subscription
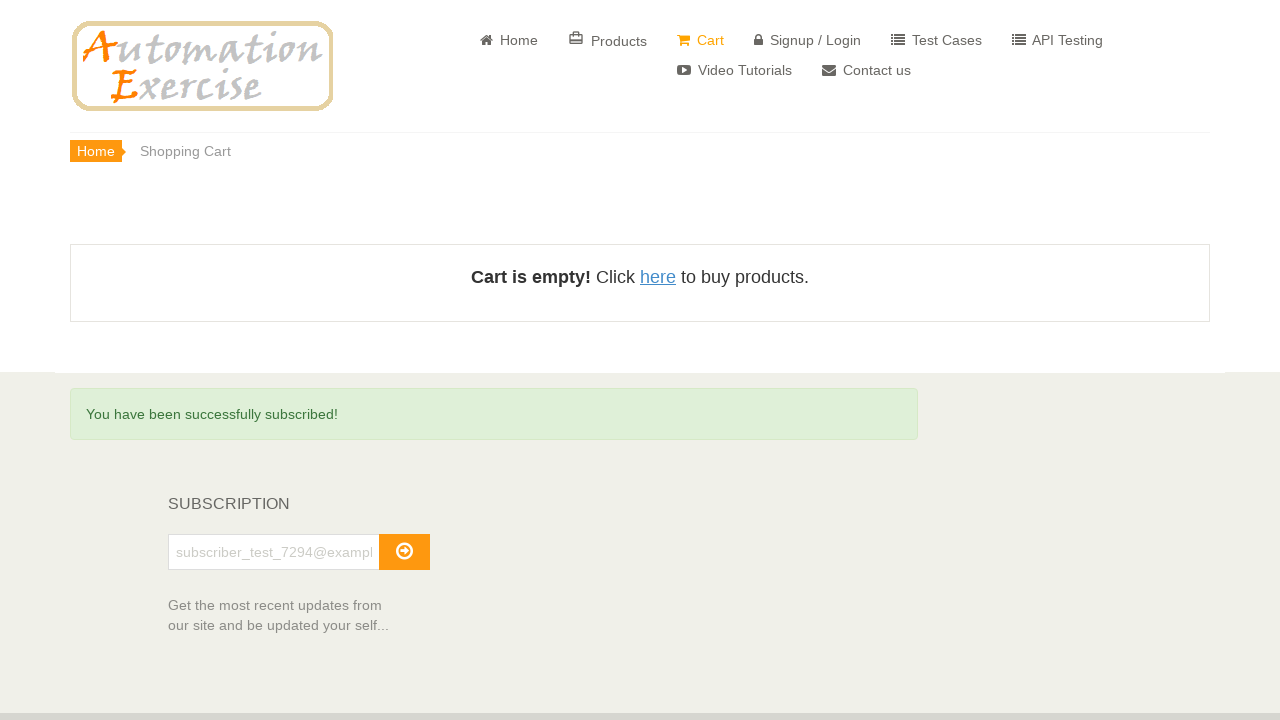

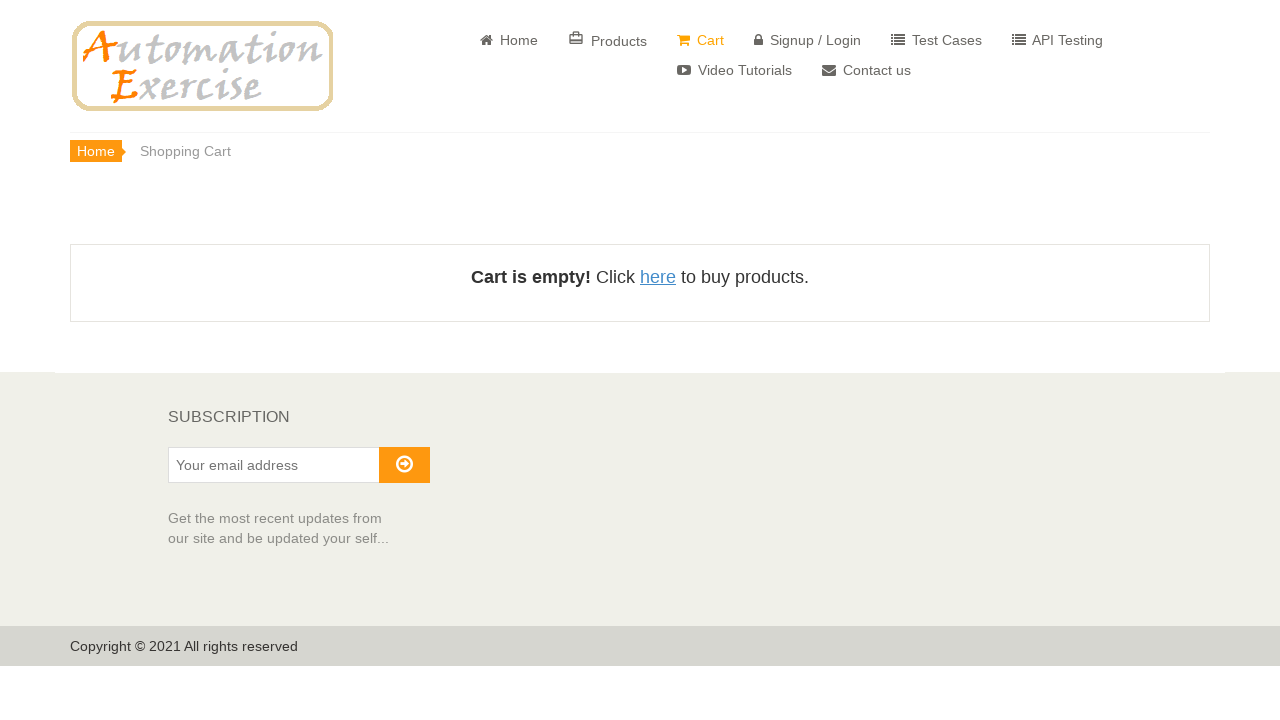